Tests clicking the Sign In link on the CRM homepage

Starting URL: https://automationplayground.com/crm/

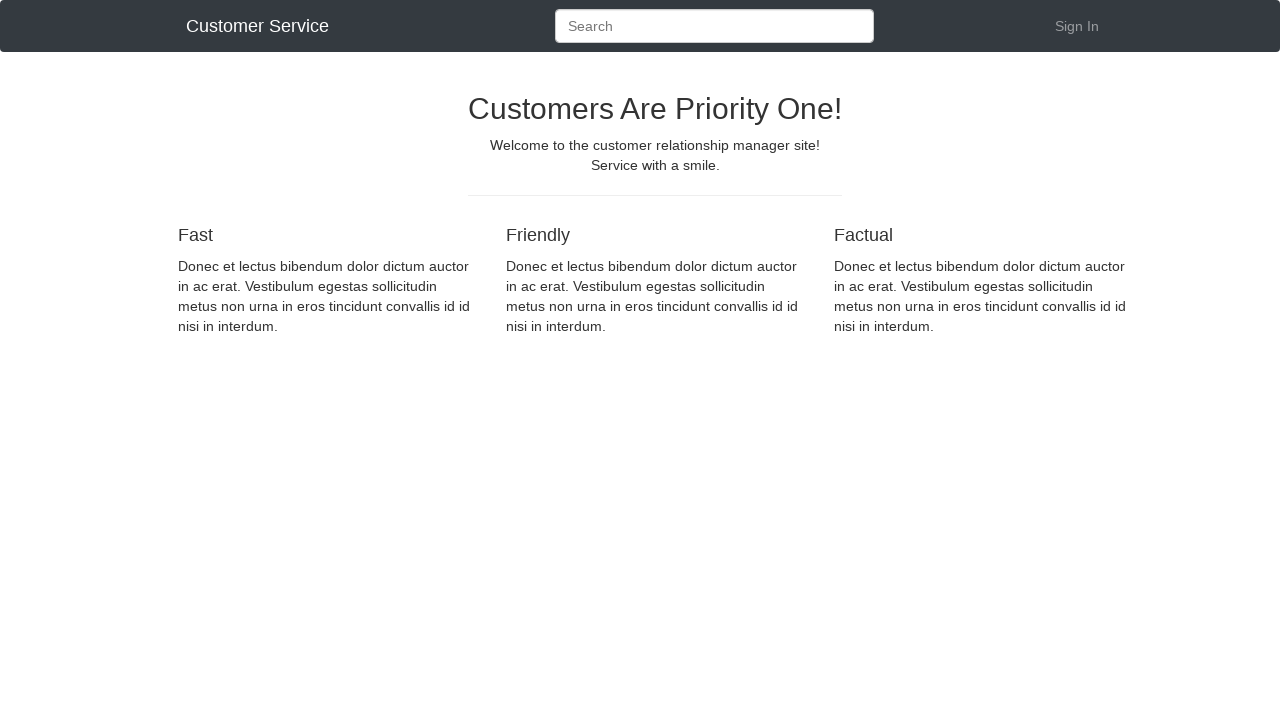

Navigated to CRM homepage
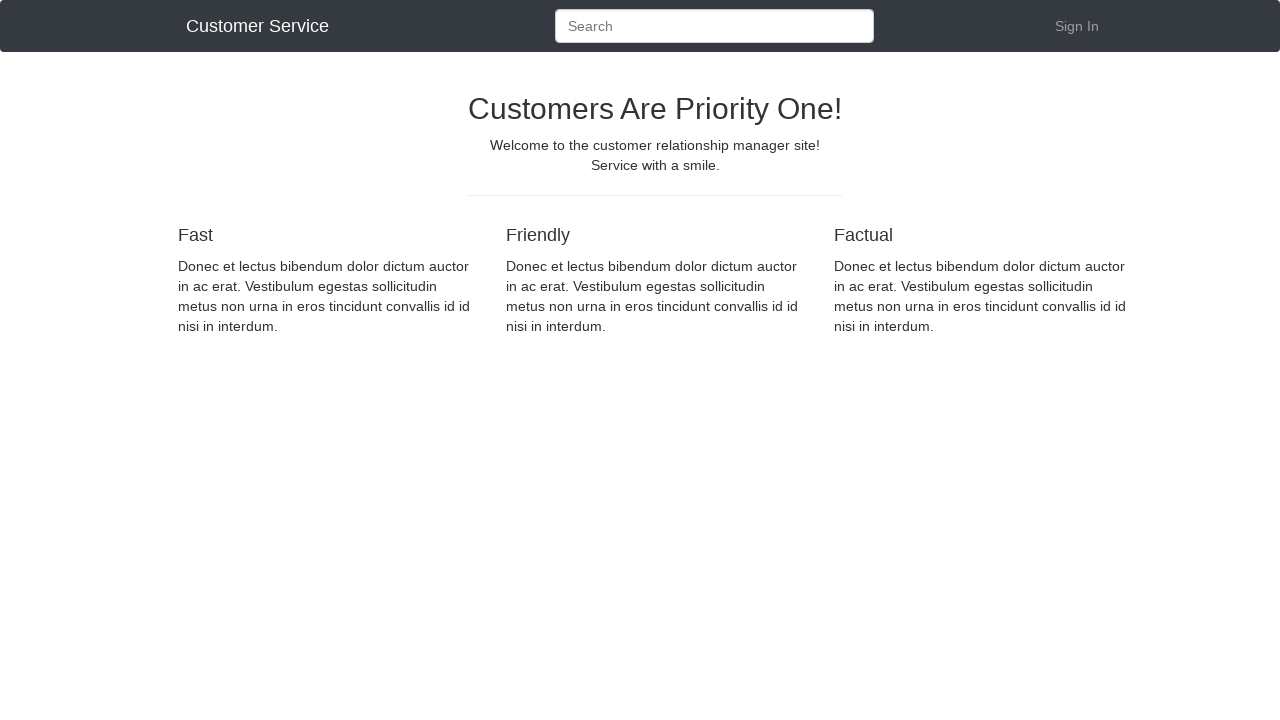

Clicked Sign In link on CRM homepage at (1077, 26) on a:text('Sign In')
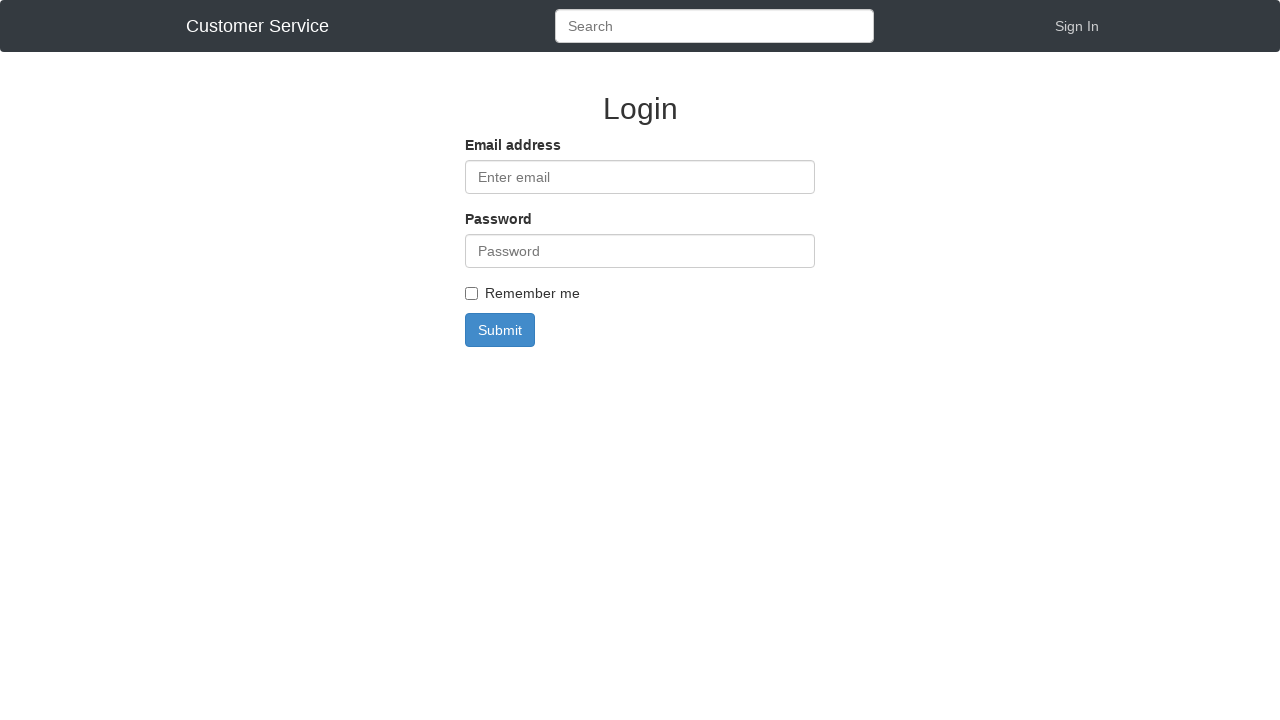

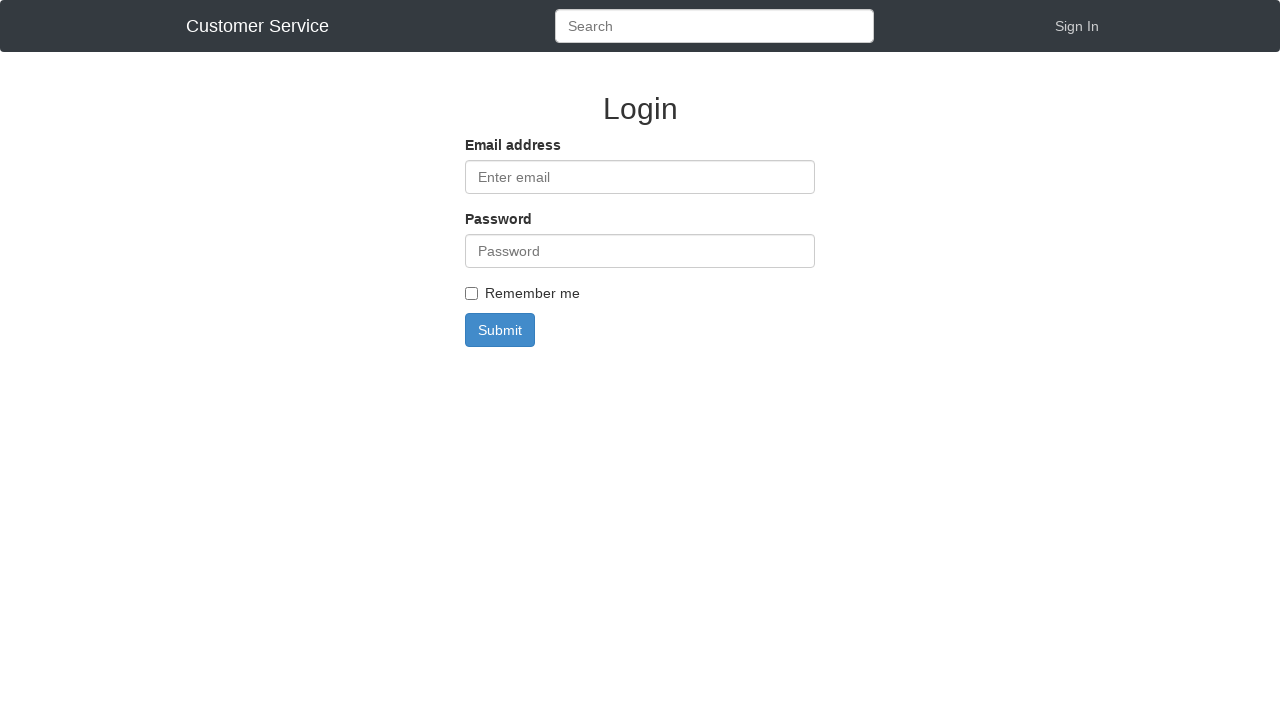